Tests the age form by entering a name and age, submitting the form, and verifying the resulting message

Starting URL: https://acctabootcamp.github.io/site/examples/age

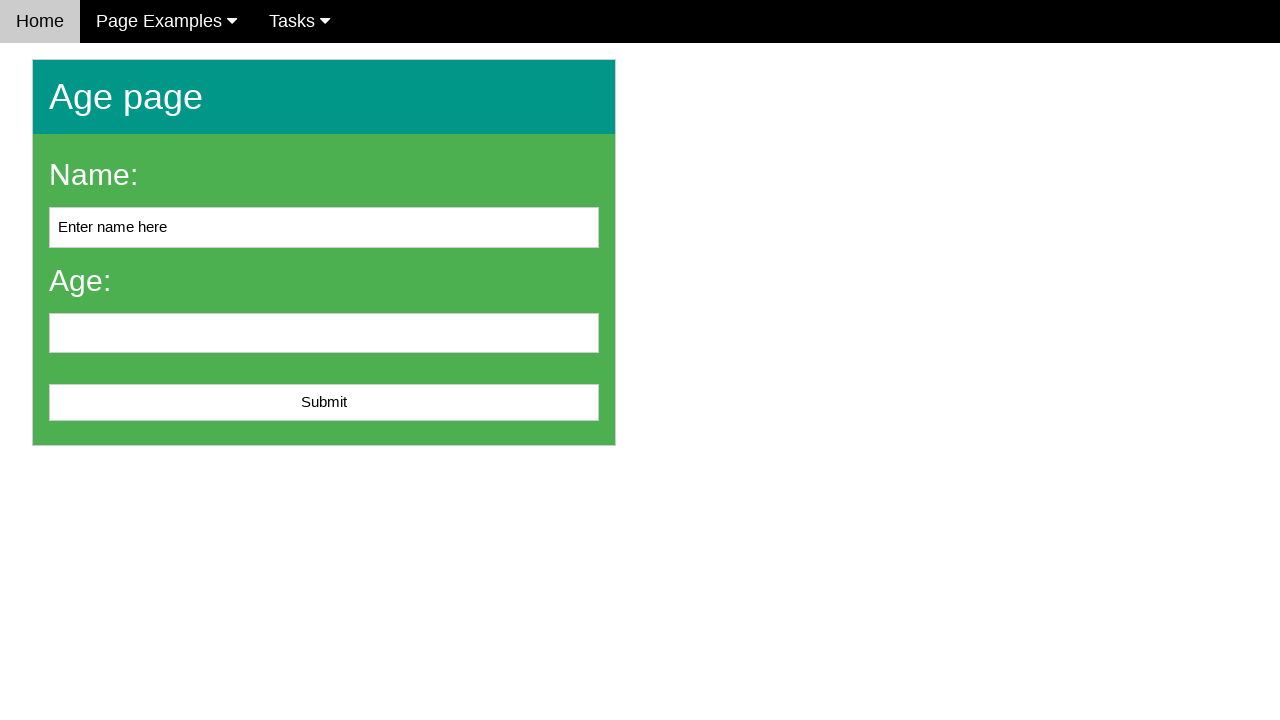

Cleared the name input field on #name
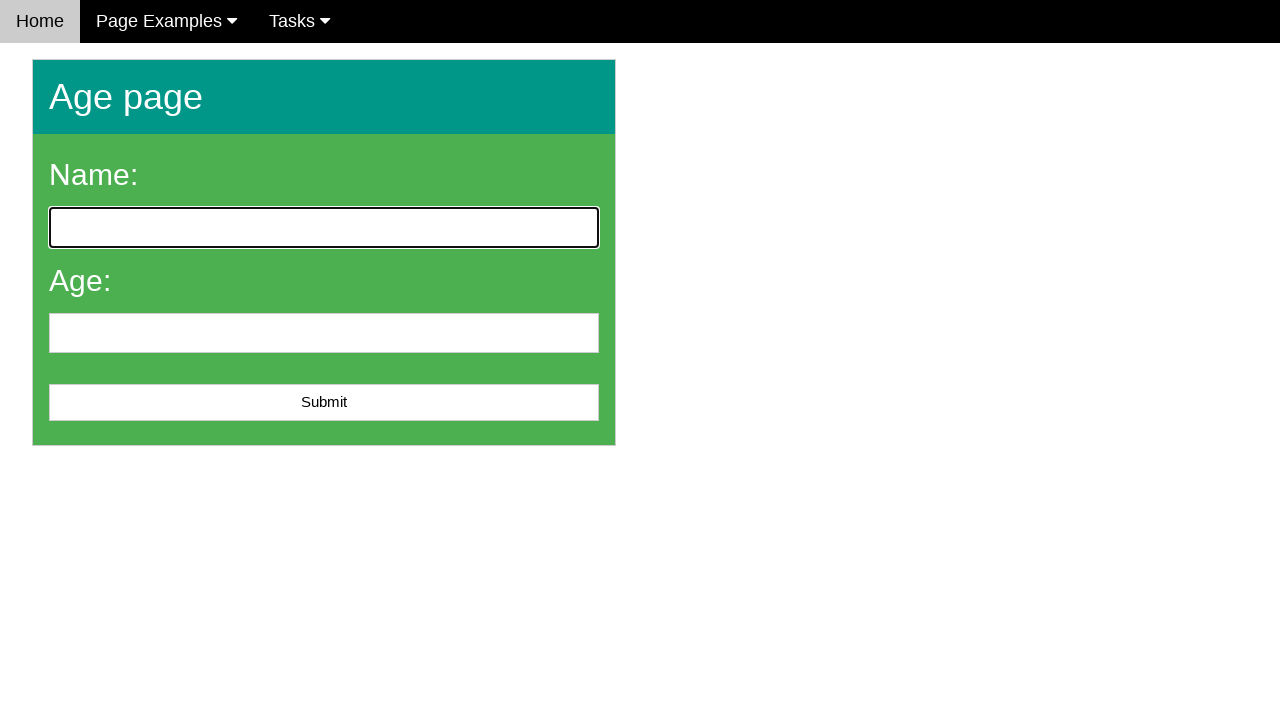

Filled name field with 'John Smith' on #name
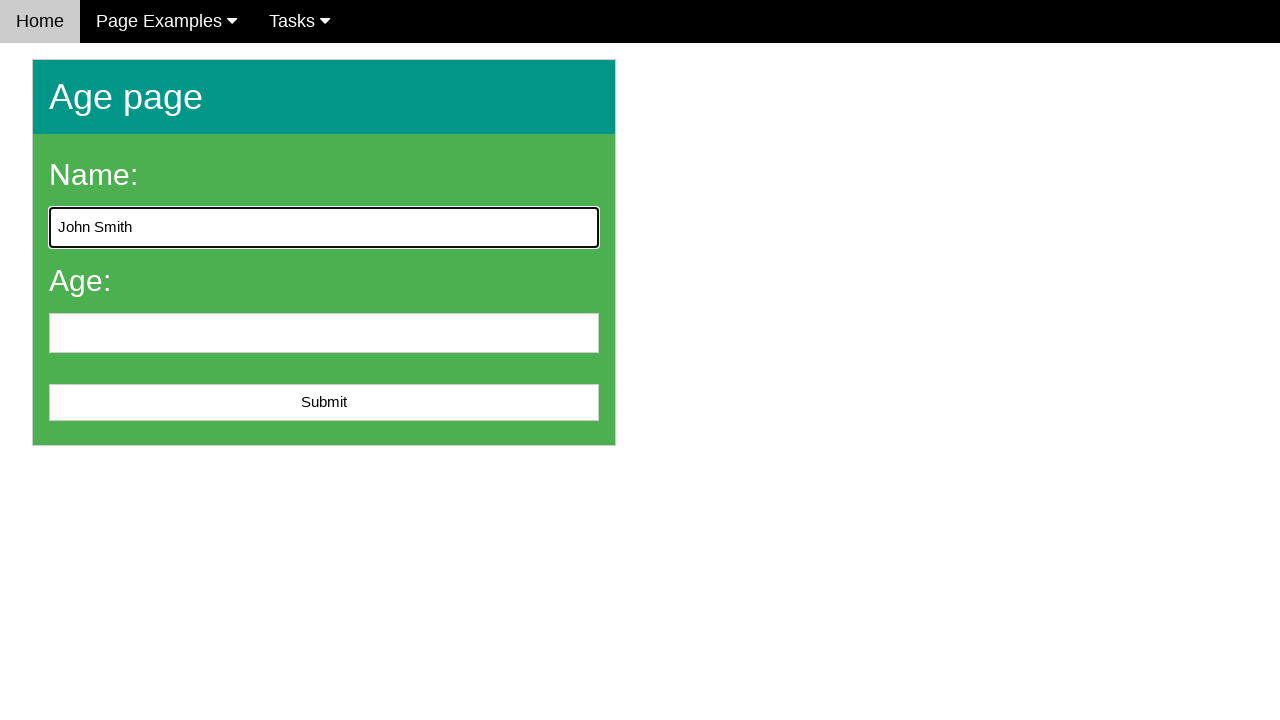

Filled age field with '25' on #age
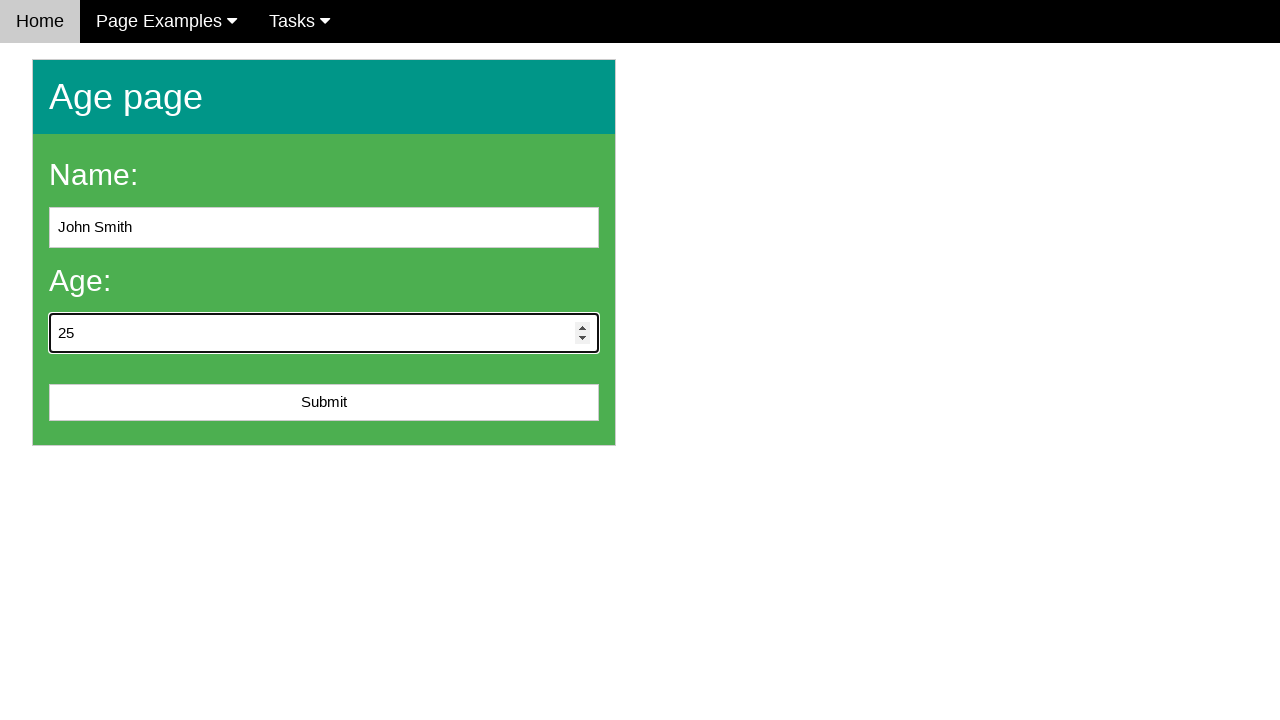

Clicked the submit button at (324, 403) on #submit
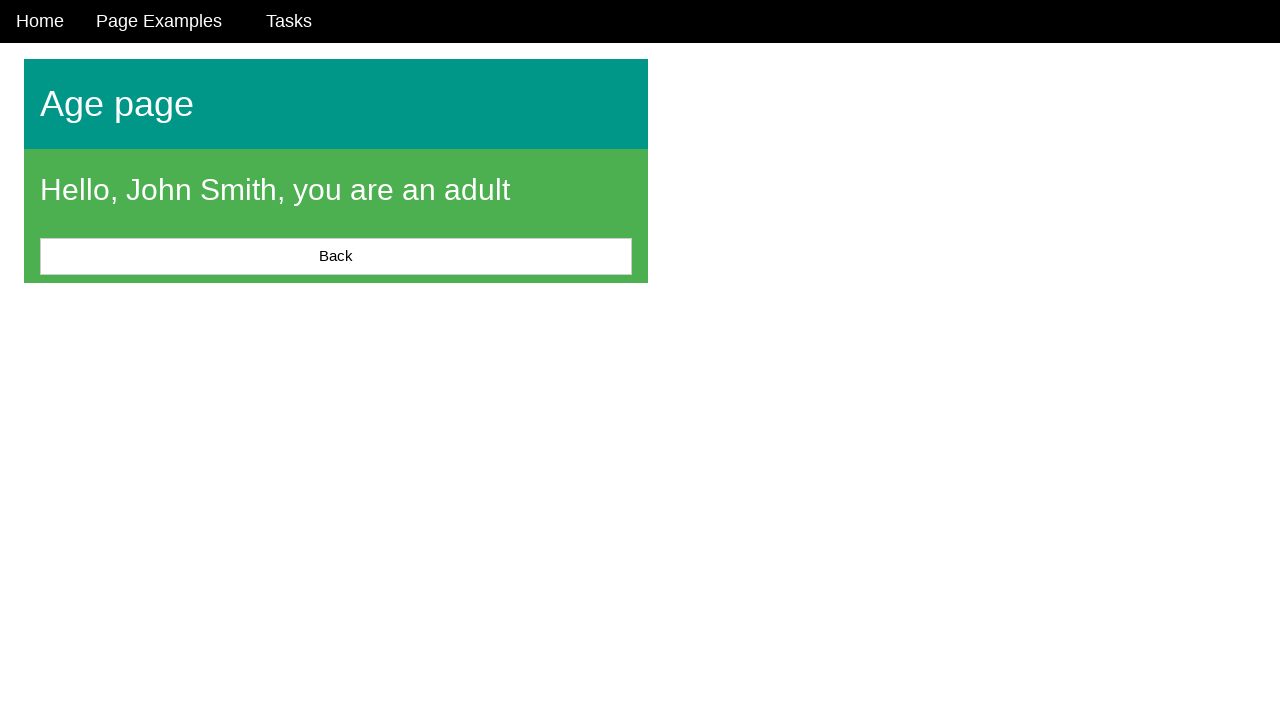

Verified the message was displayed after form submission
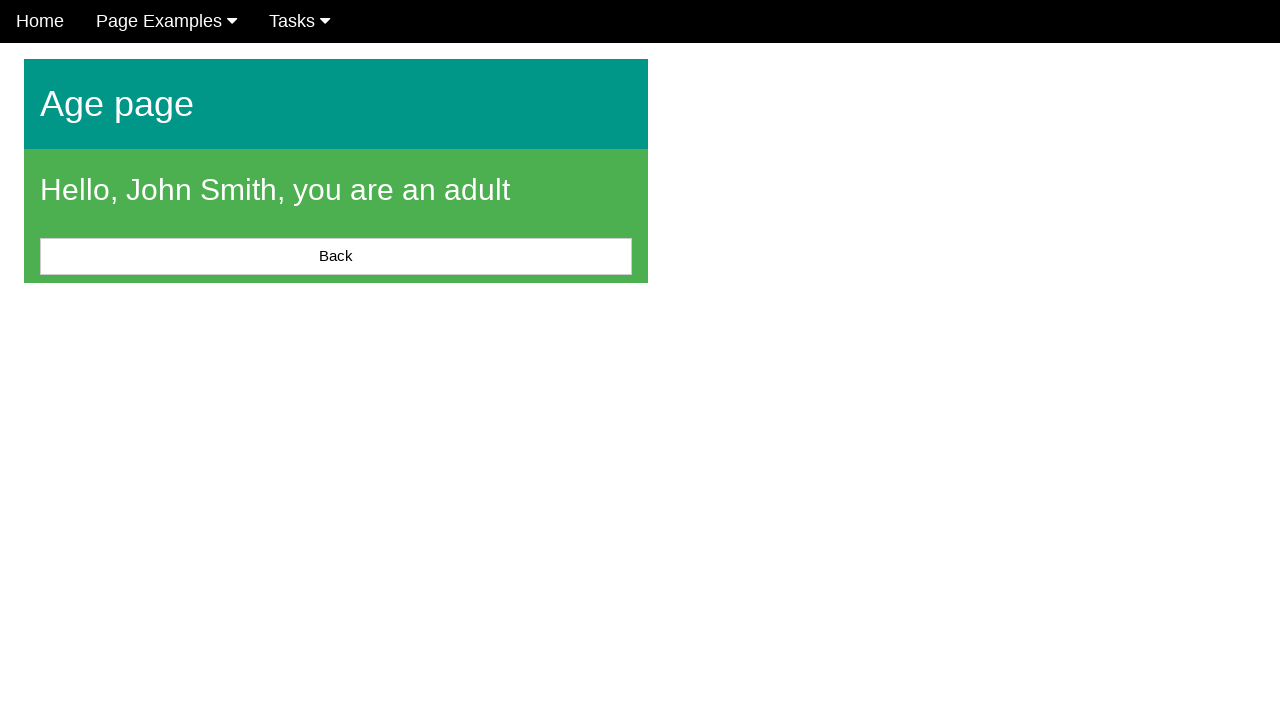

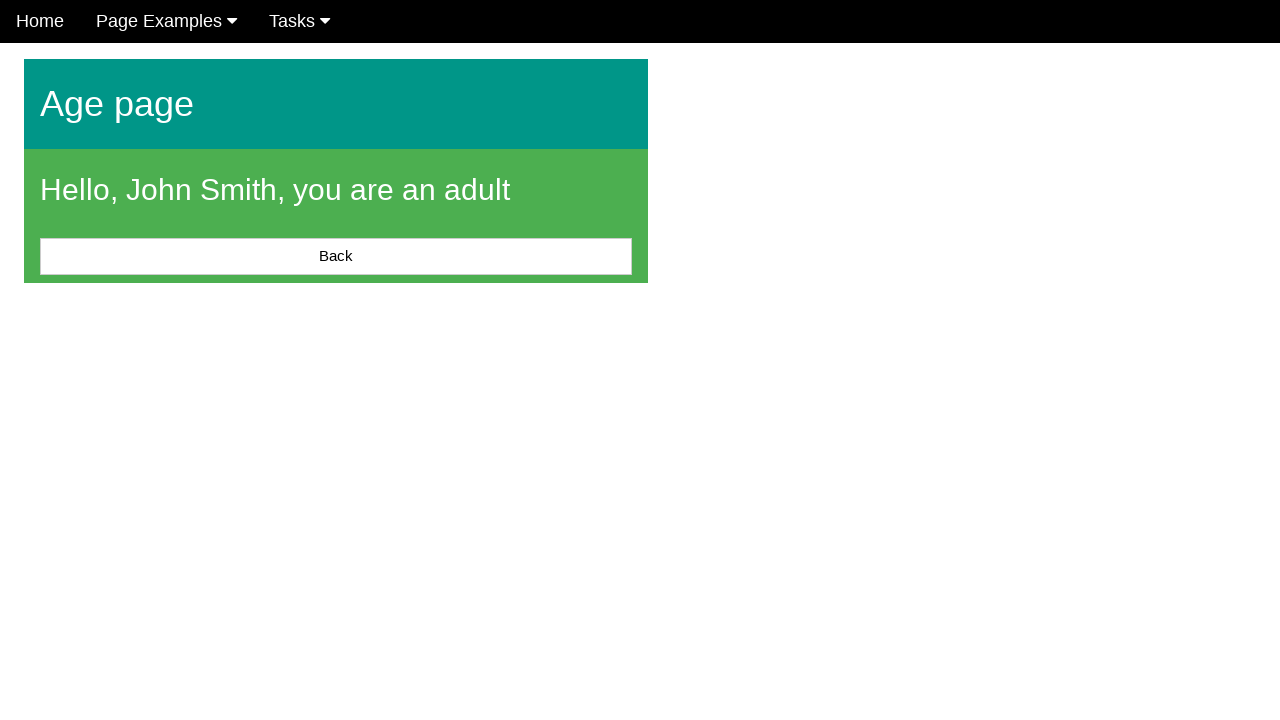